Tests e-commerce add-to-cart functionality by finding specific products (cucumber and broccoli) and adding them to the shopping cart

Starting URL: https://rahulshettyacademy.com/seleniumPractise/#/

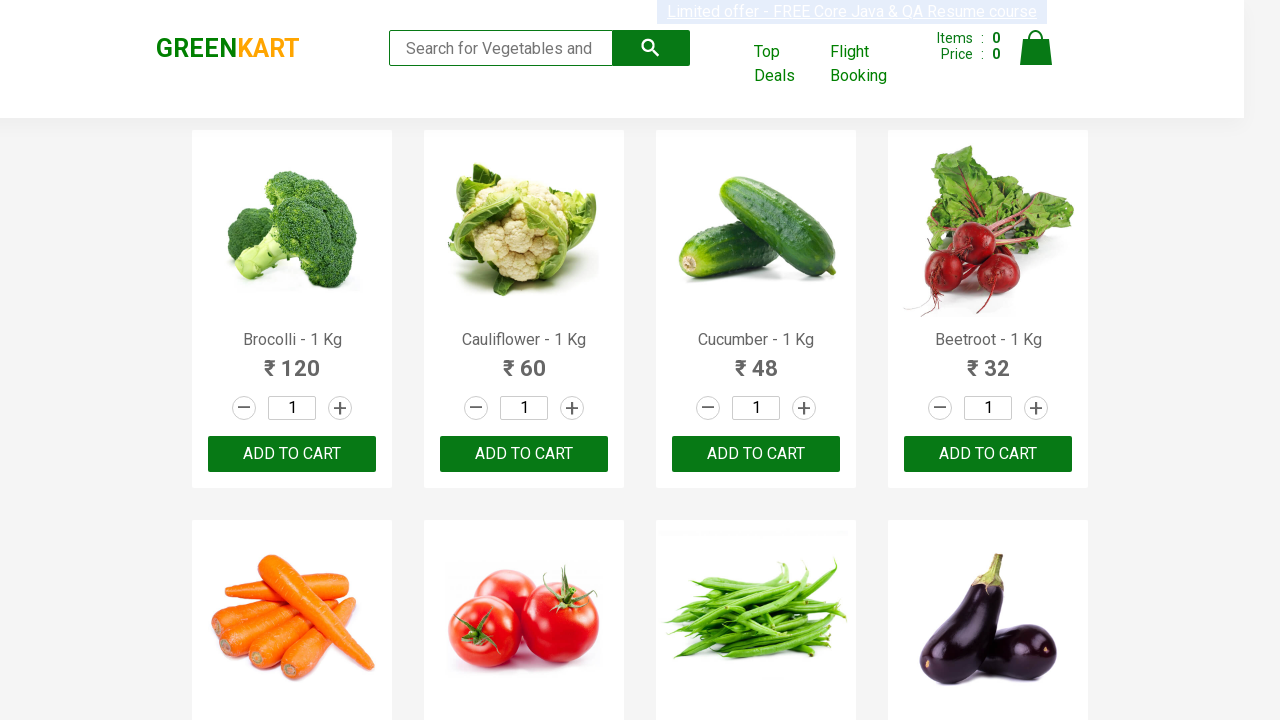

Waited for product names to load on the e-commerce page
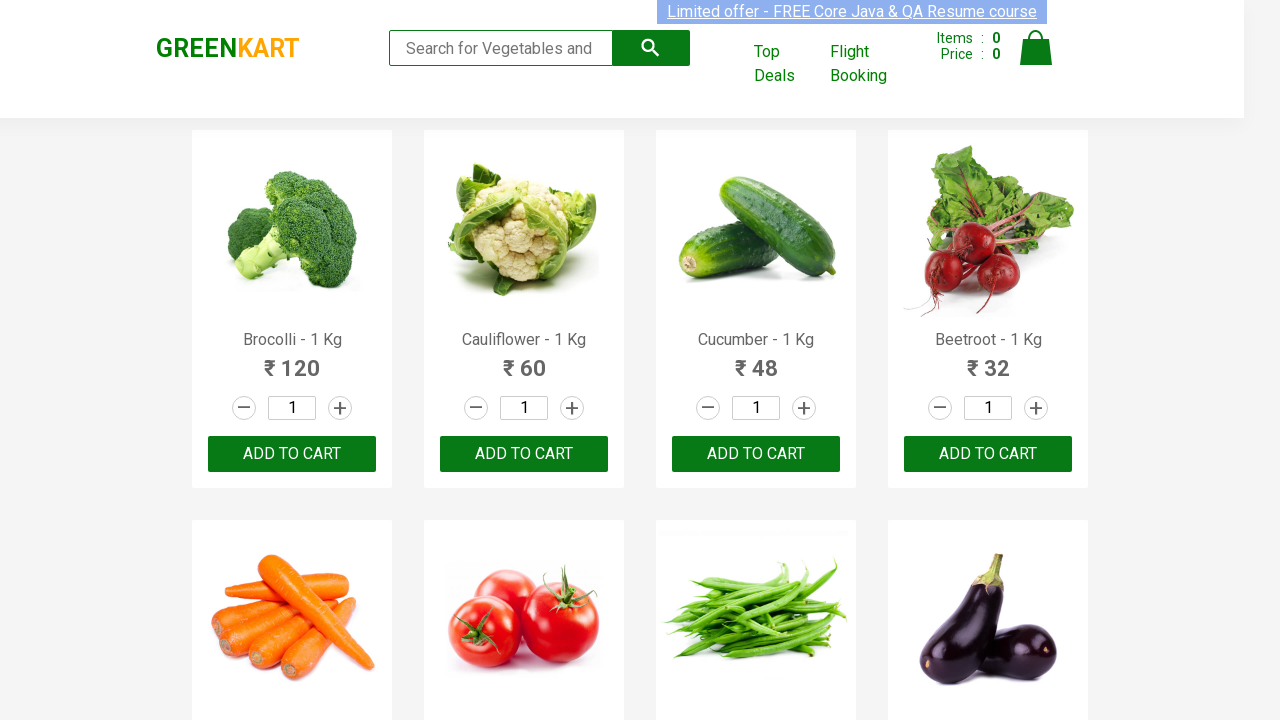

Retrieved all product elements from the page
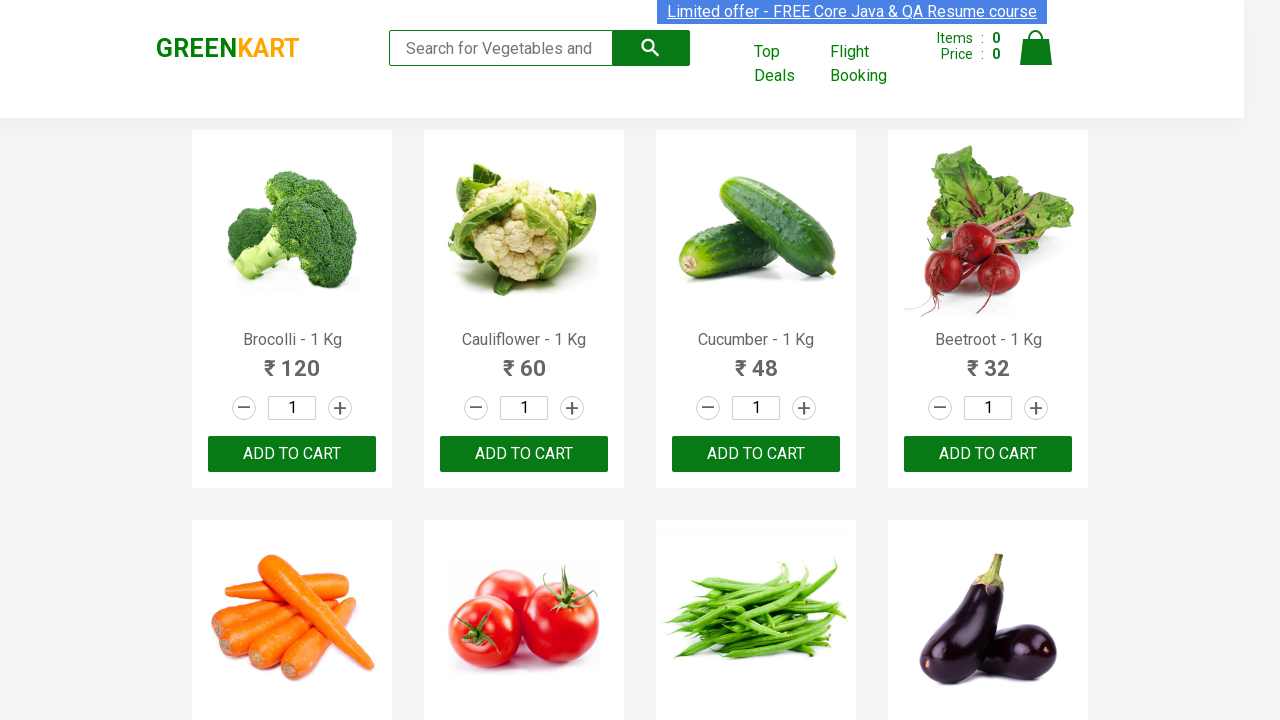

Defined list of items to add to cart: Cucumber and Brocolli
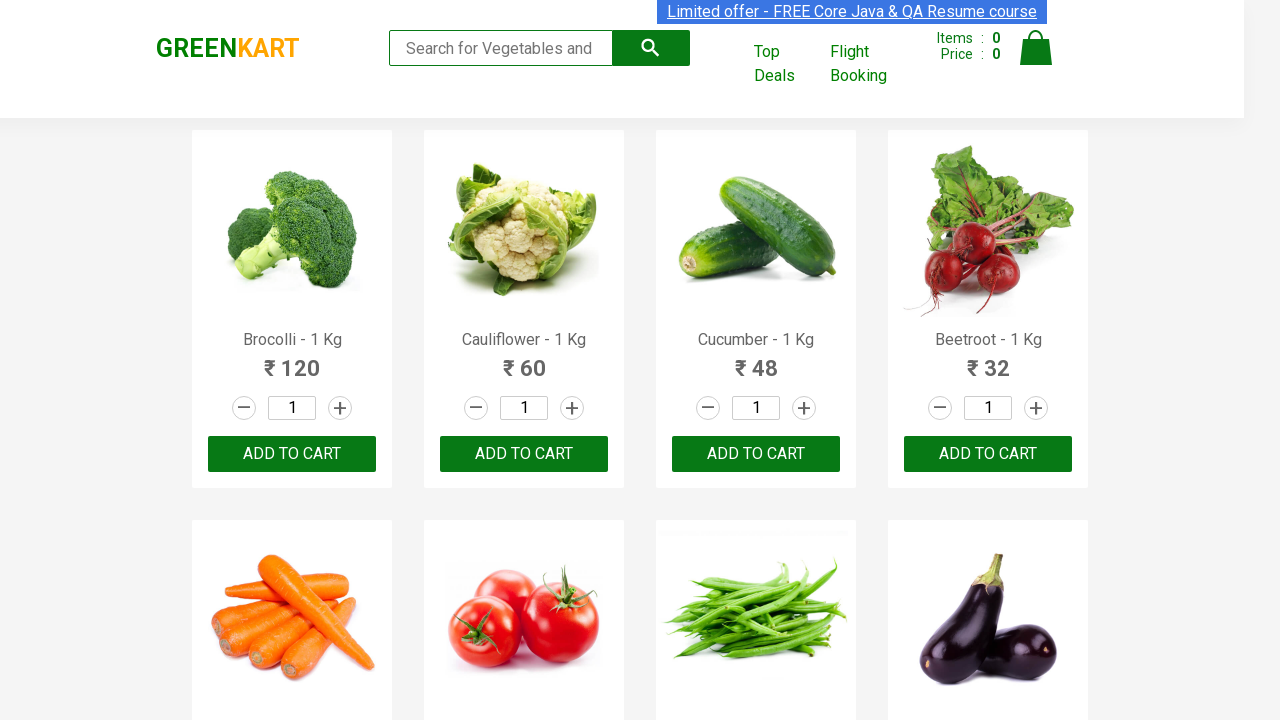

Extracted product name: Brocolli
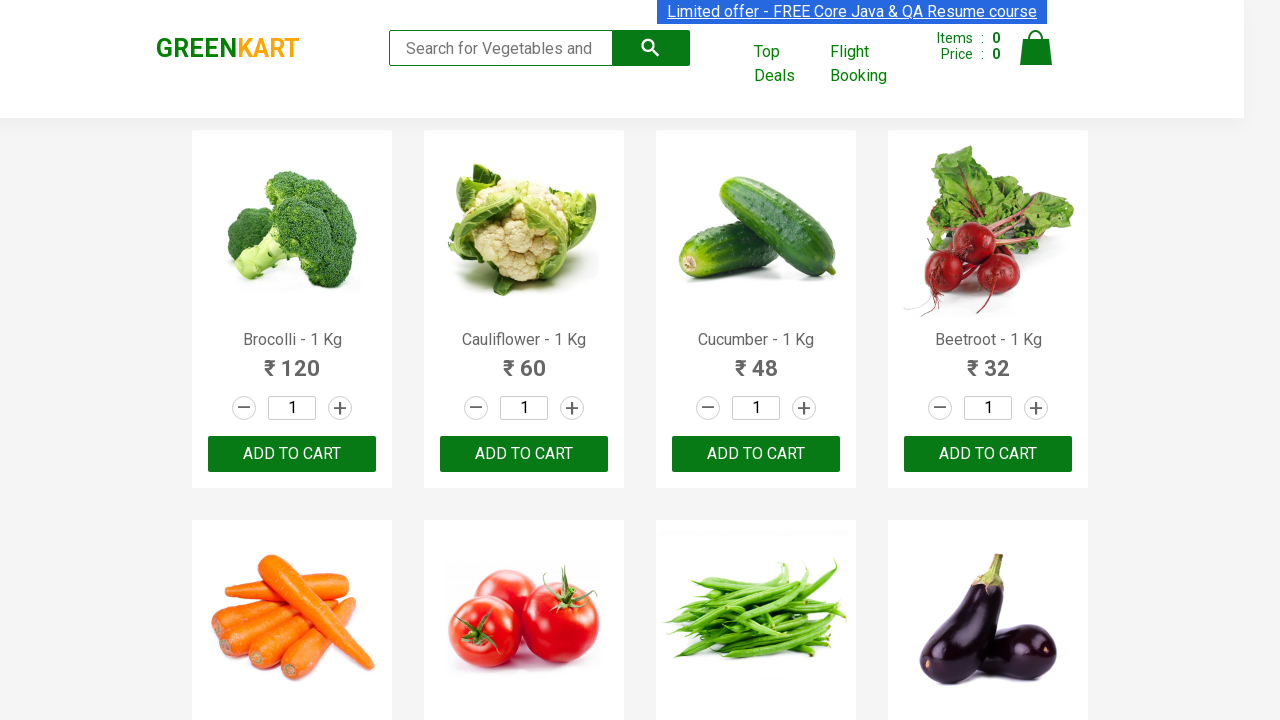

Clicked ADD TO CART button for Brocolli at (292, 454) on div.product >> nth=0 >> button:has-text('ADD TO CART')
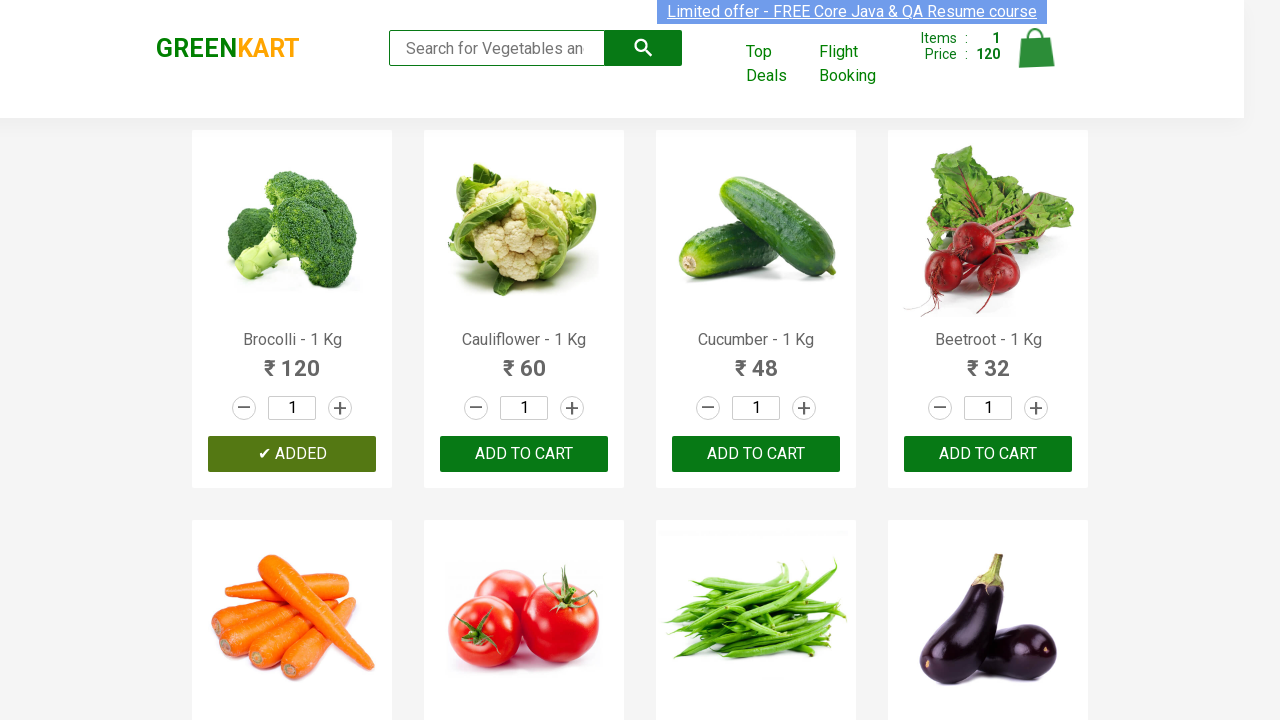

Extracted product name: Cauliflower
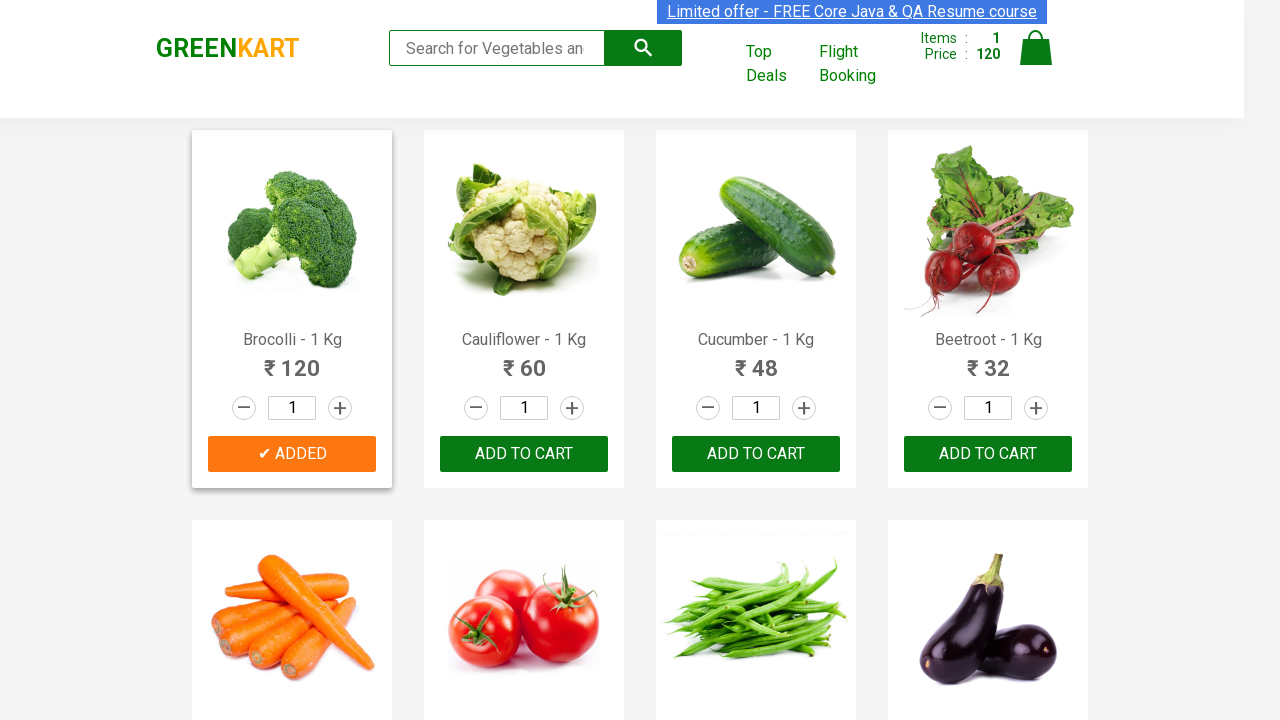

Extracted product name: Cucumber
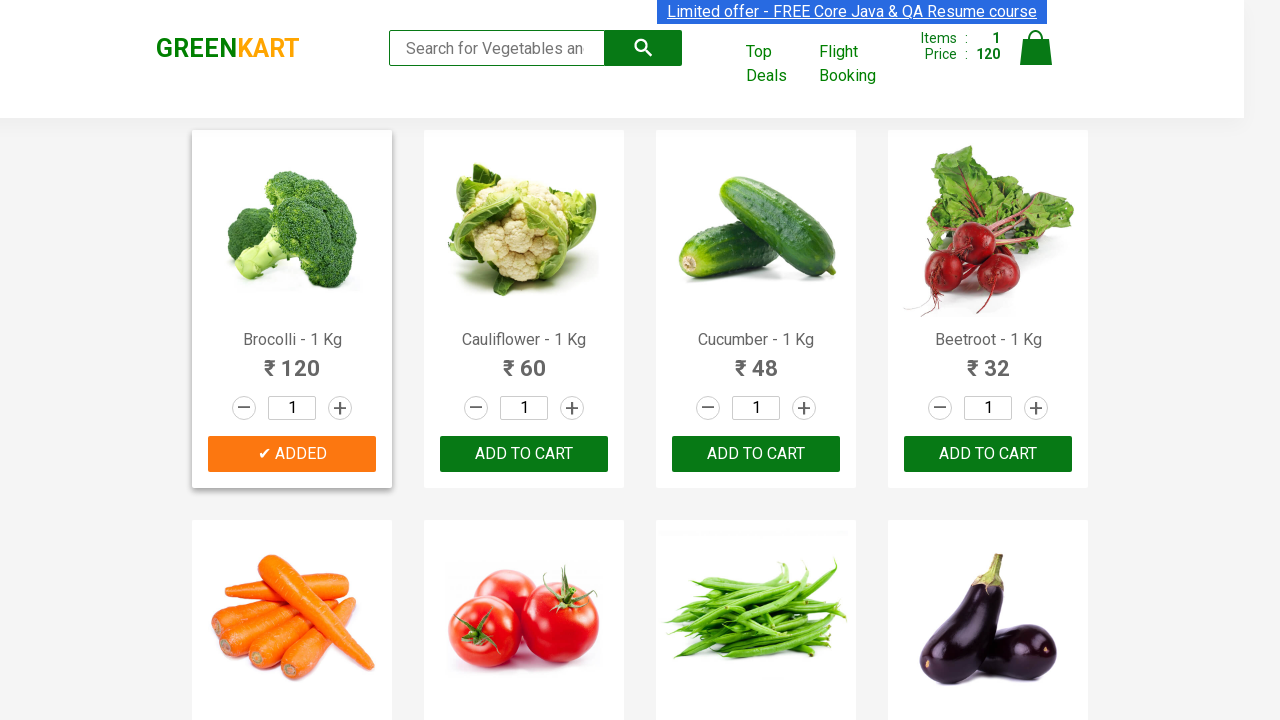

Clicked ADD TO CART button for Cucumber at (756, 454) on div.product >> nth=2 >> button:has-text('ADD TO CART')
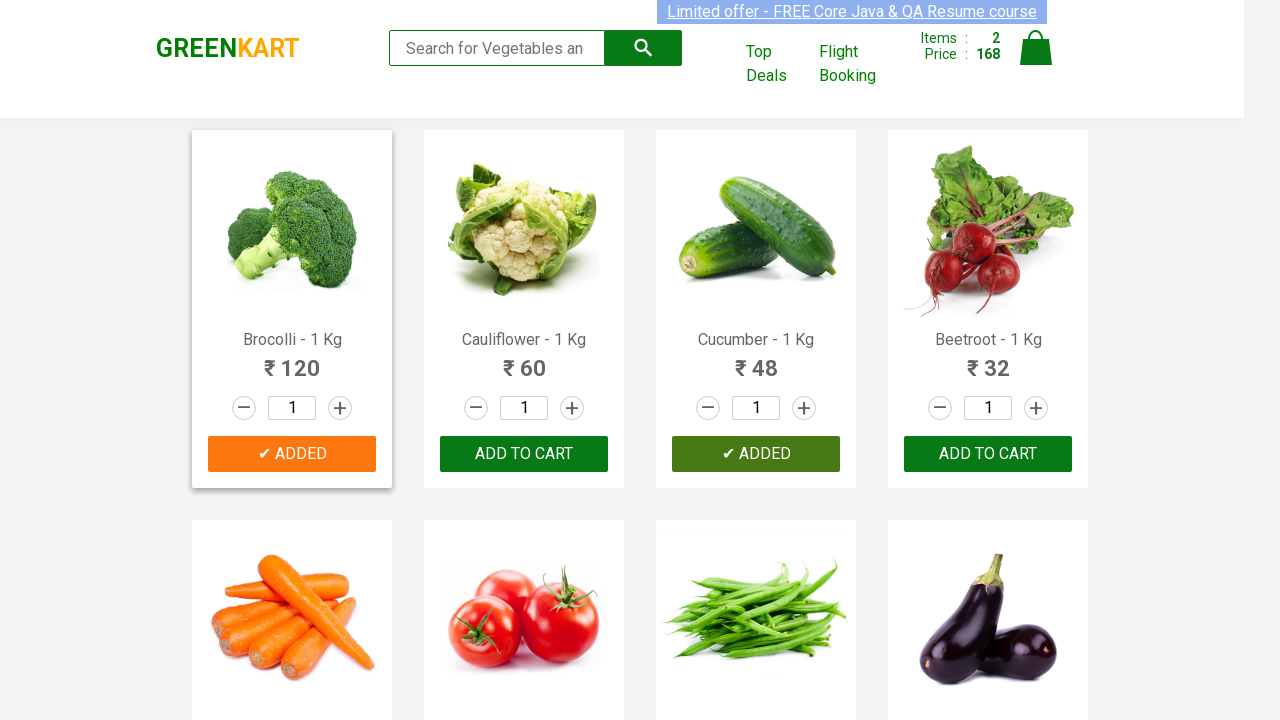

Extracted product name: Beetroot
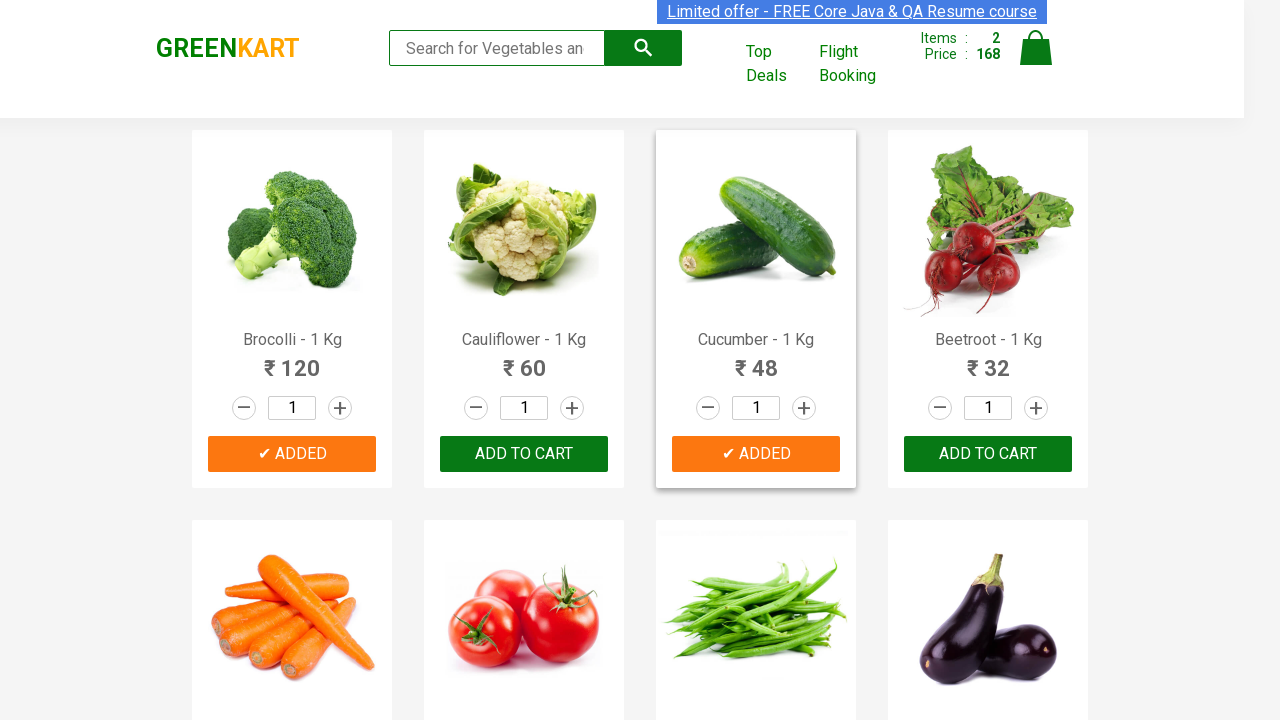

Extracted product name: Carrot
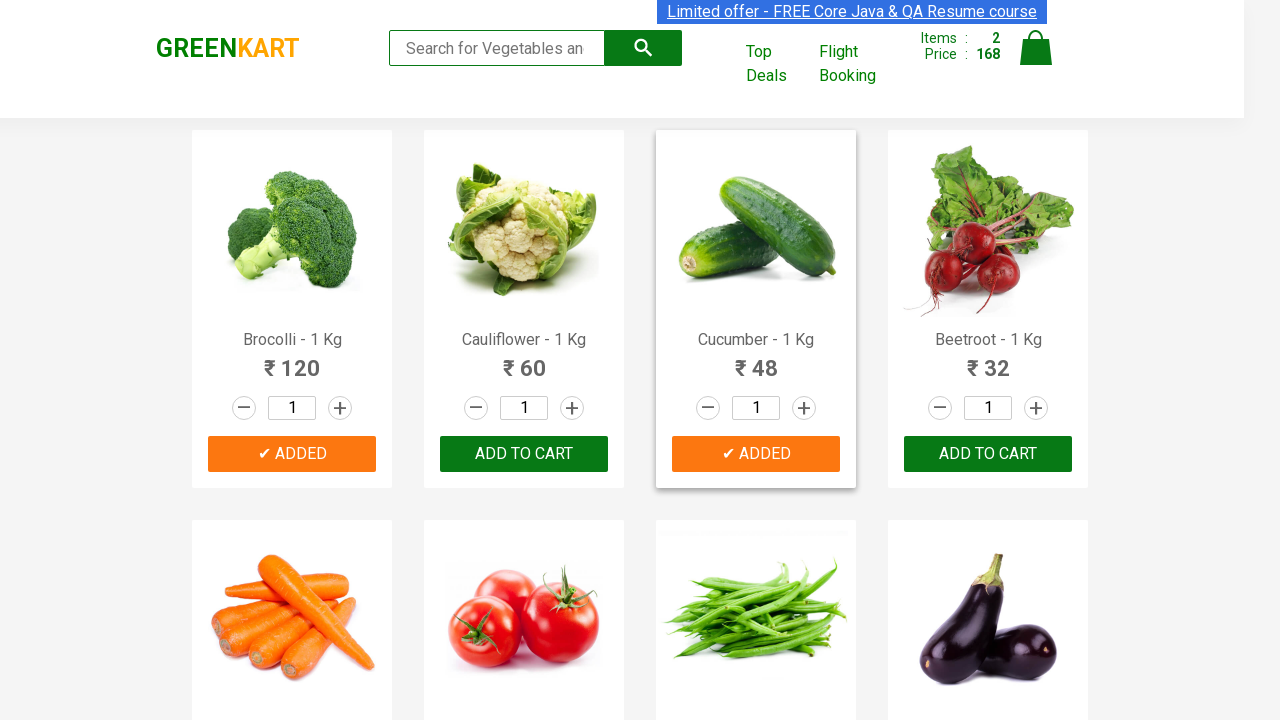

Extracted product name: Tomato
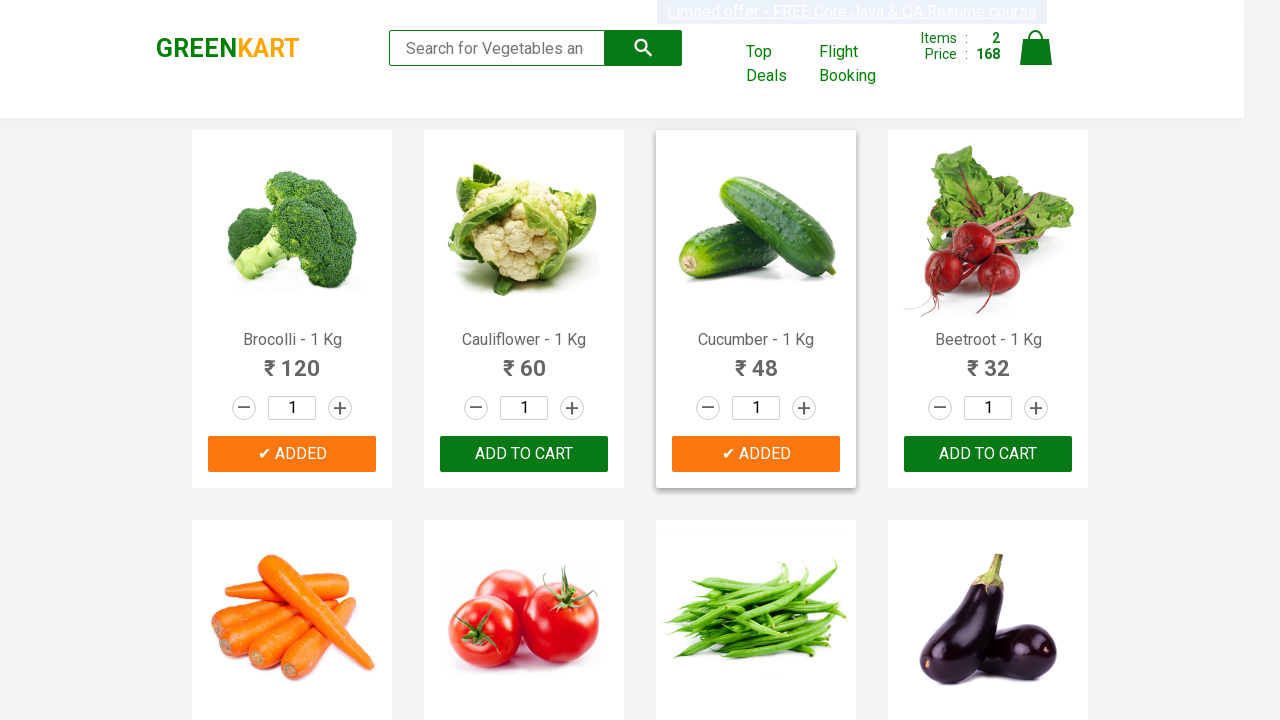

Extracted product name: Beans
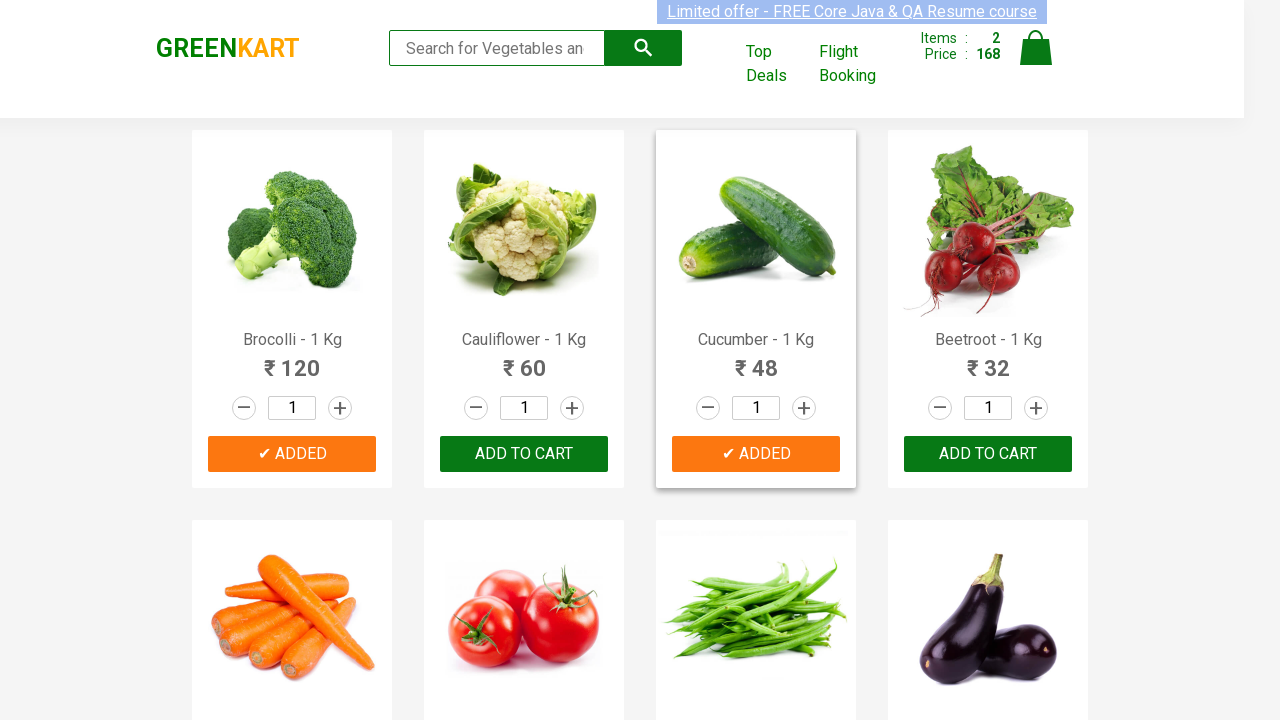

Extracted product name: Brinjal
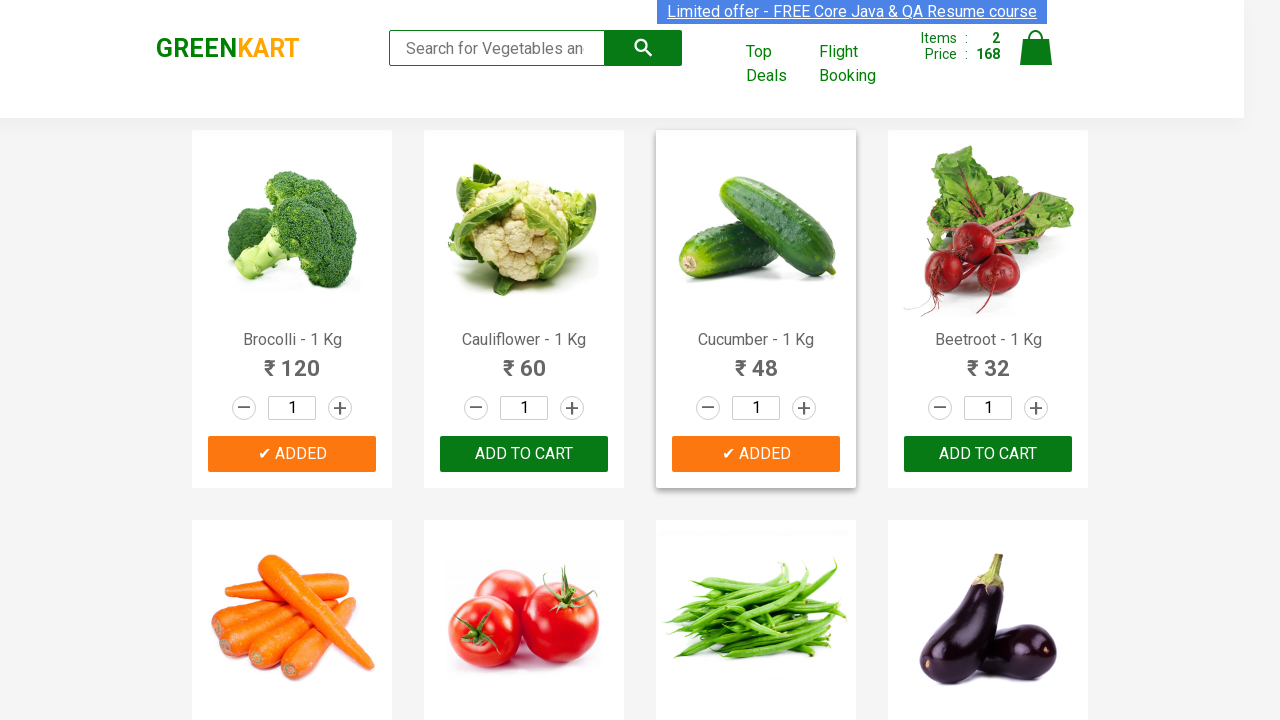

Extracted product name: Capsicum
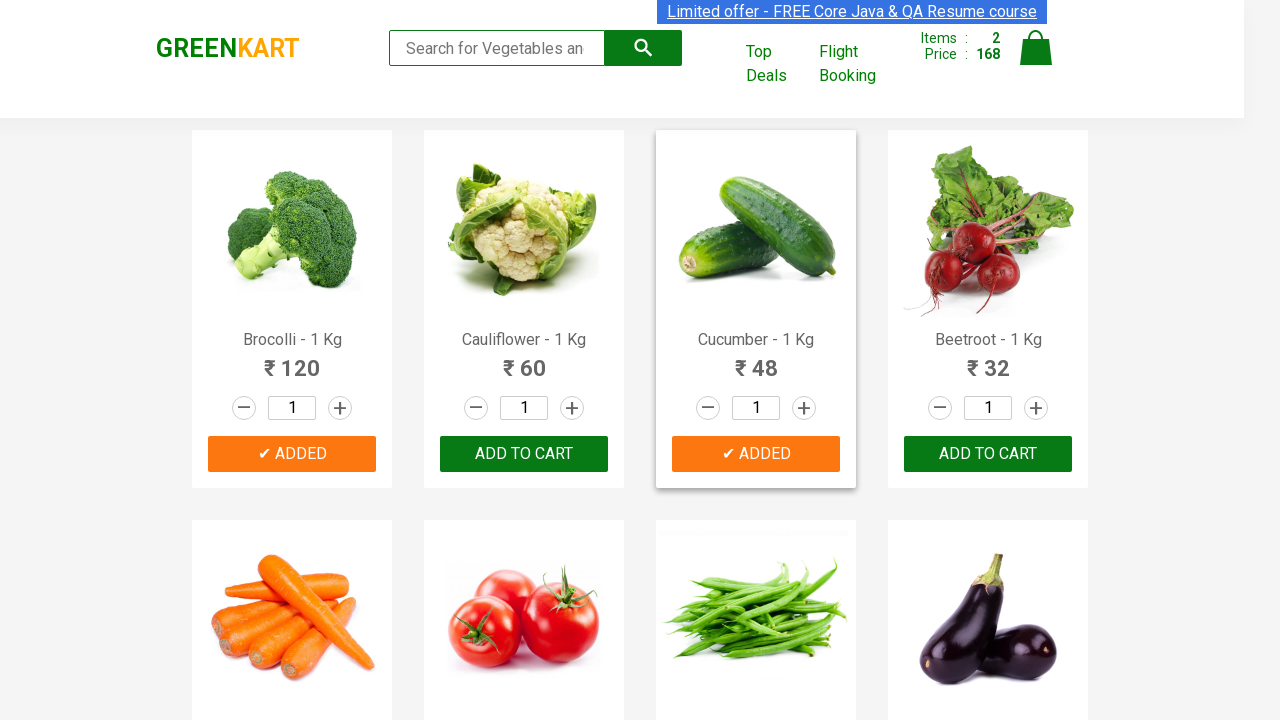

Extracted product name: Mushroom
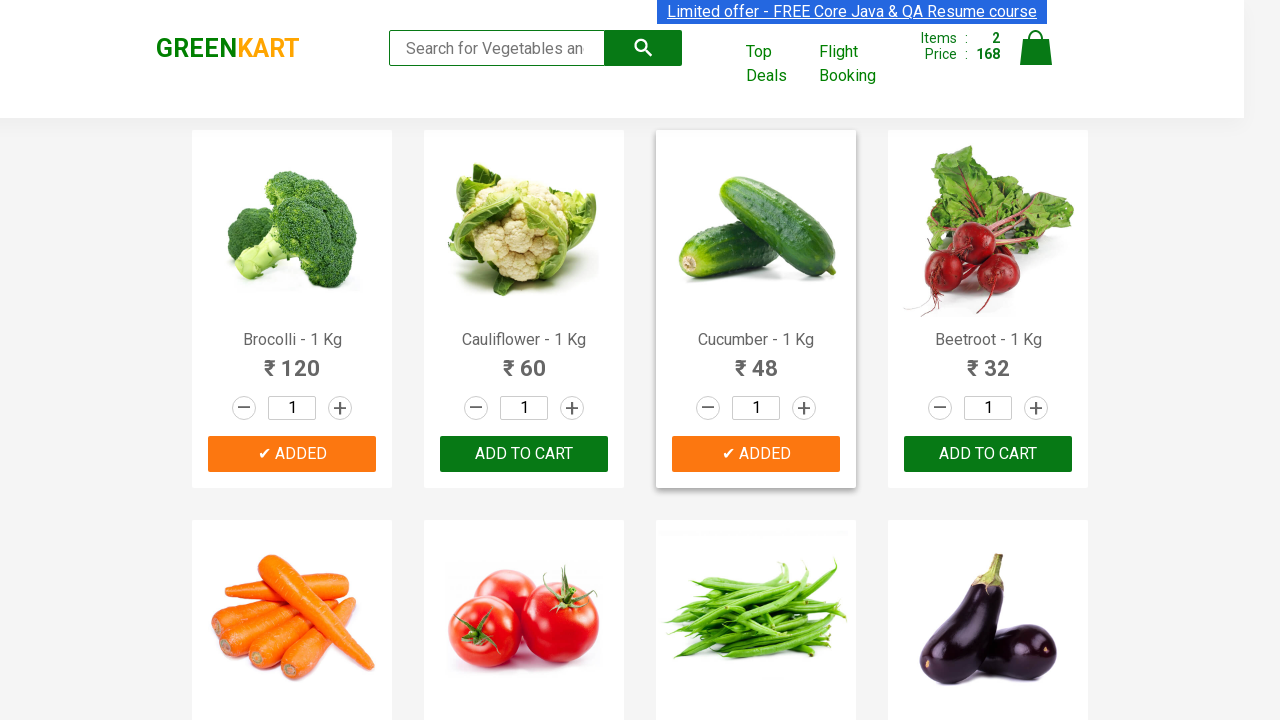

Extracted product name: Potato
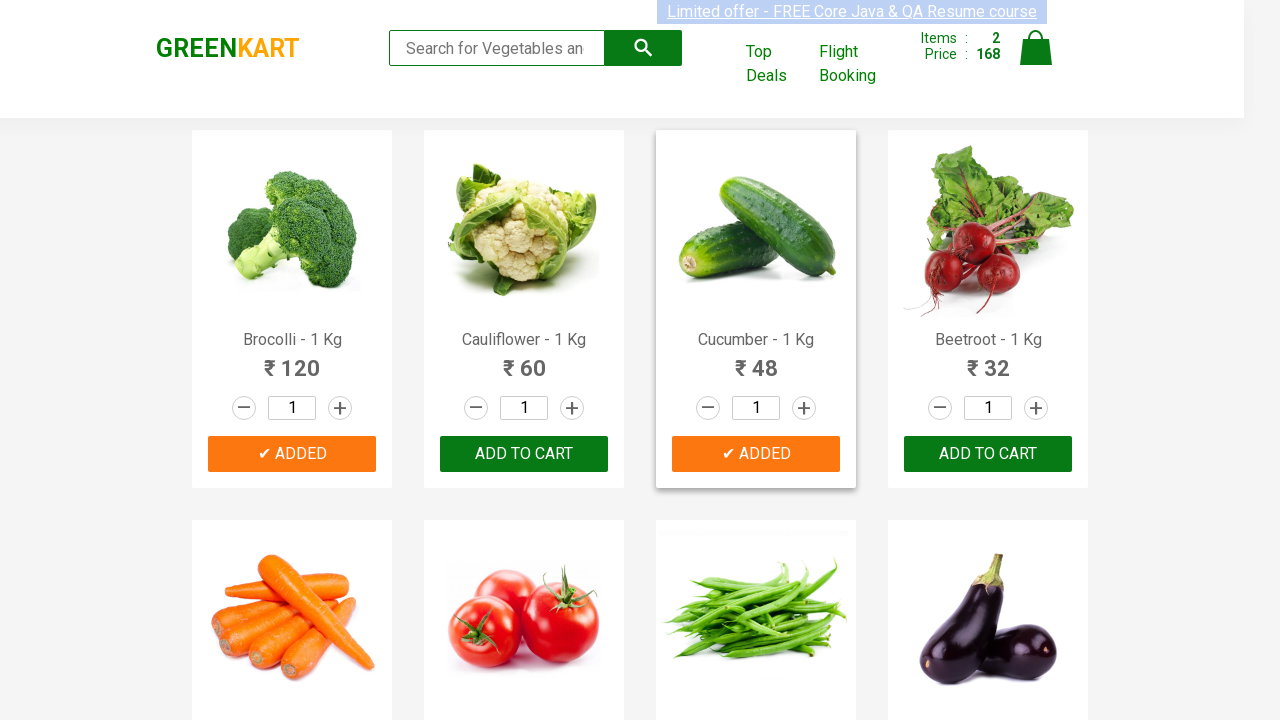

Extracted product name: Pumpkin
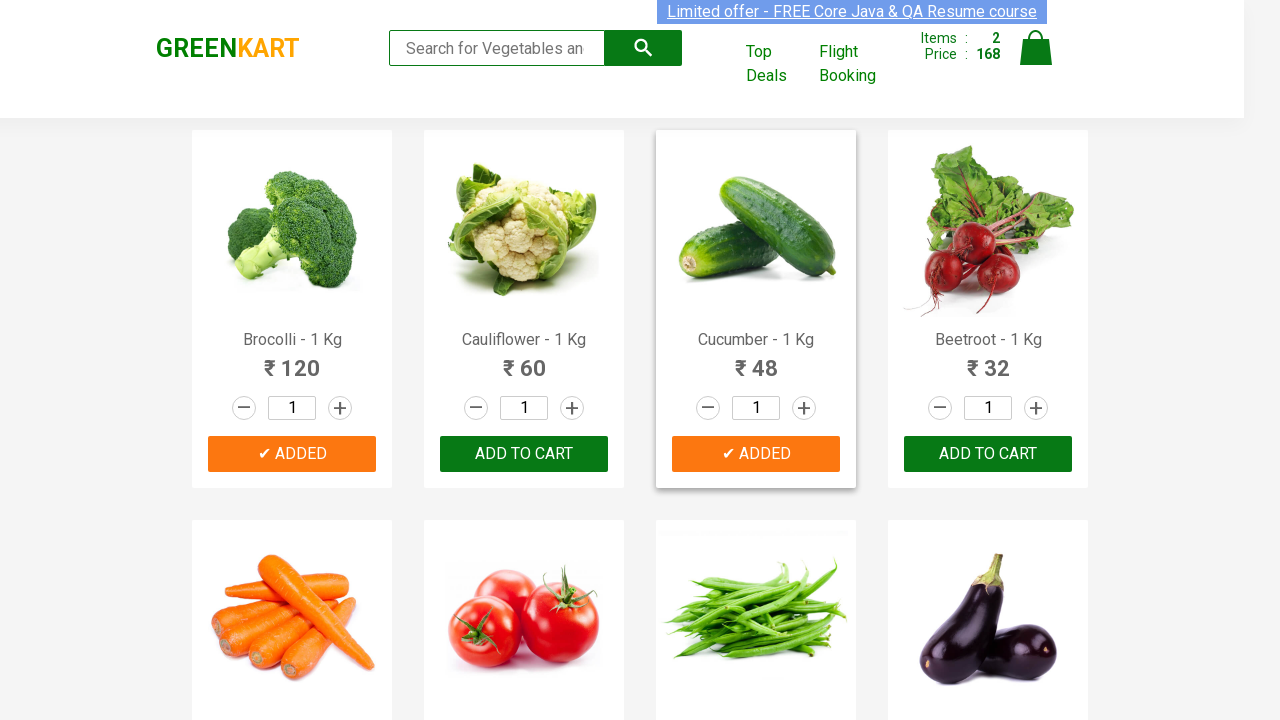

Extracted product name: Corn
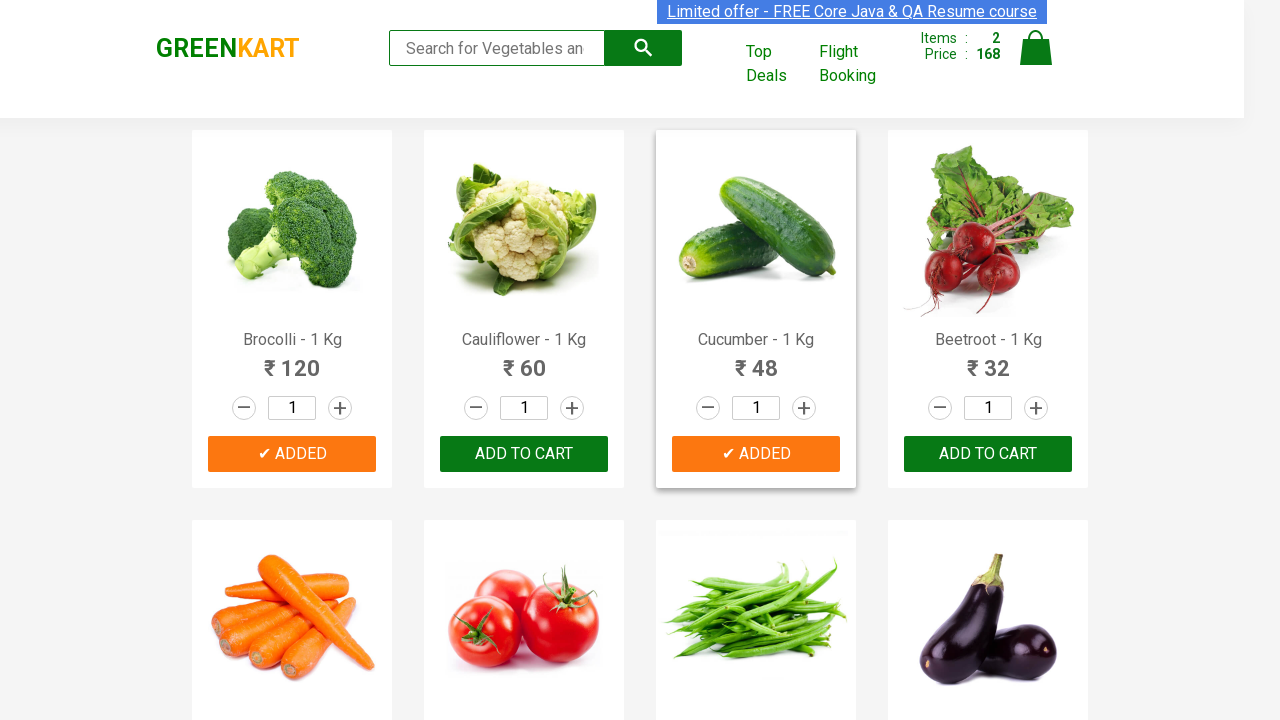

Extracted product name: Onion
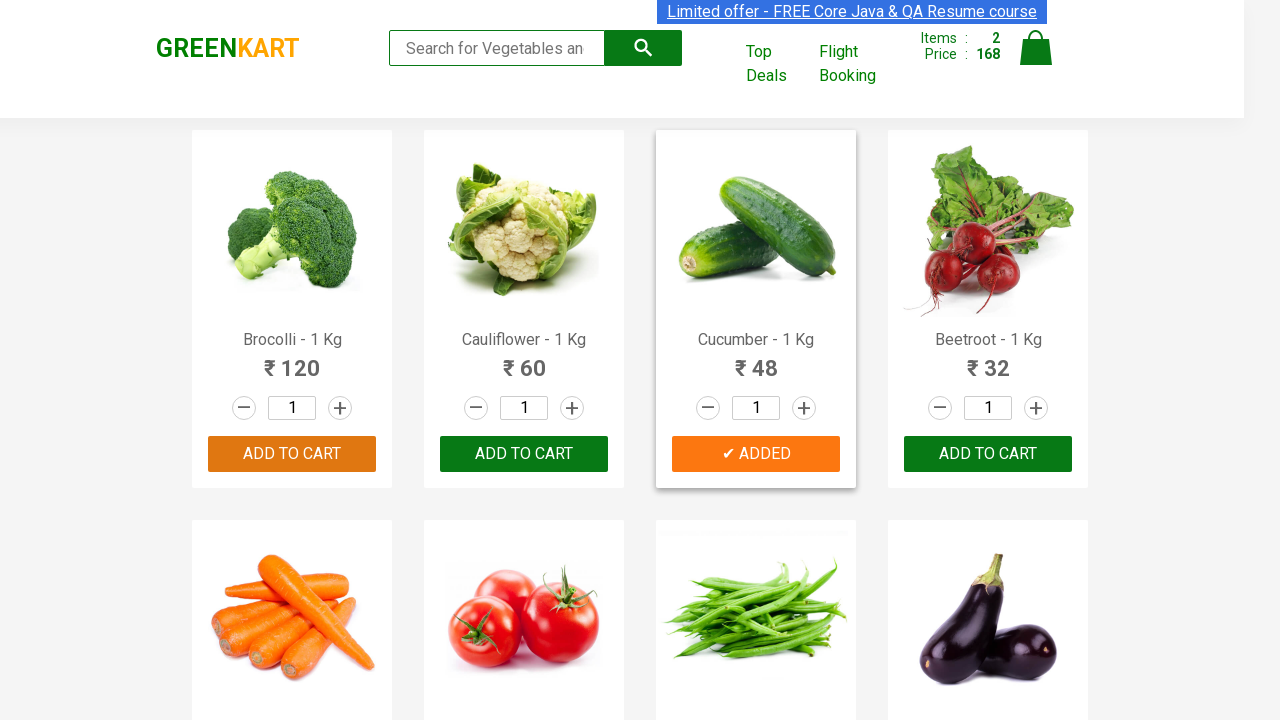

Extracted product name: Apple
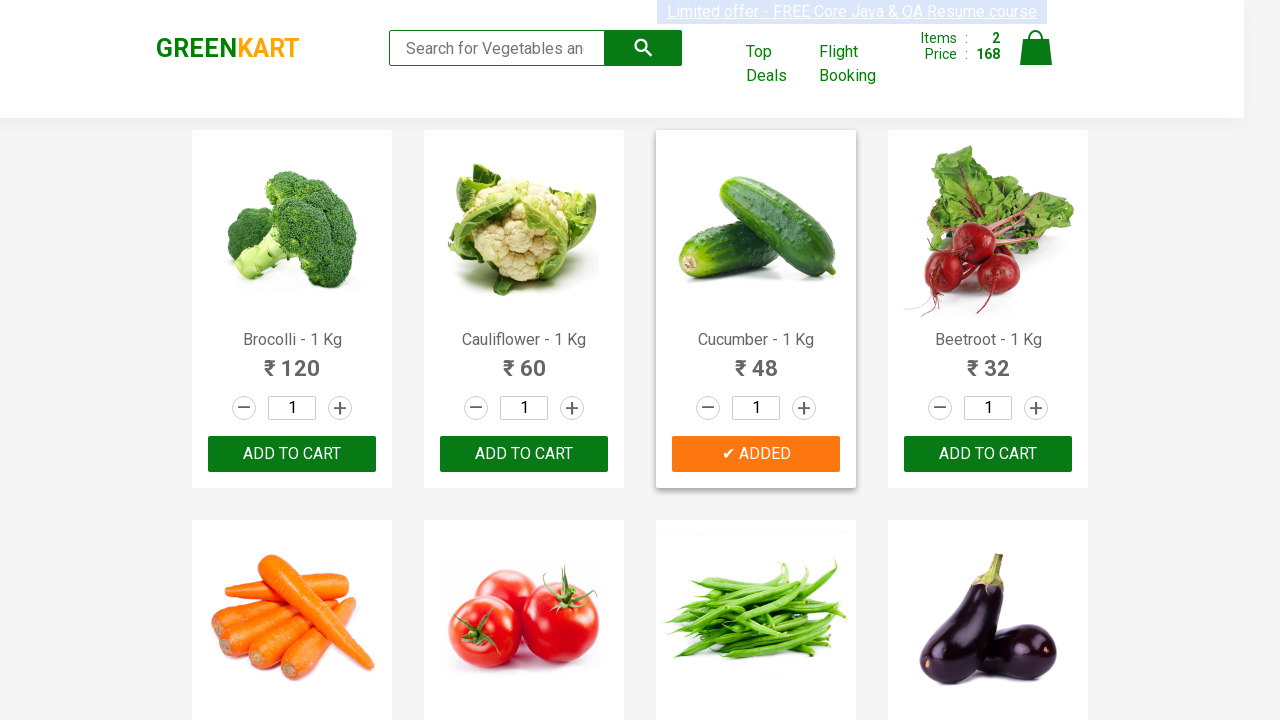

Extracted product name: Banana
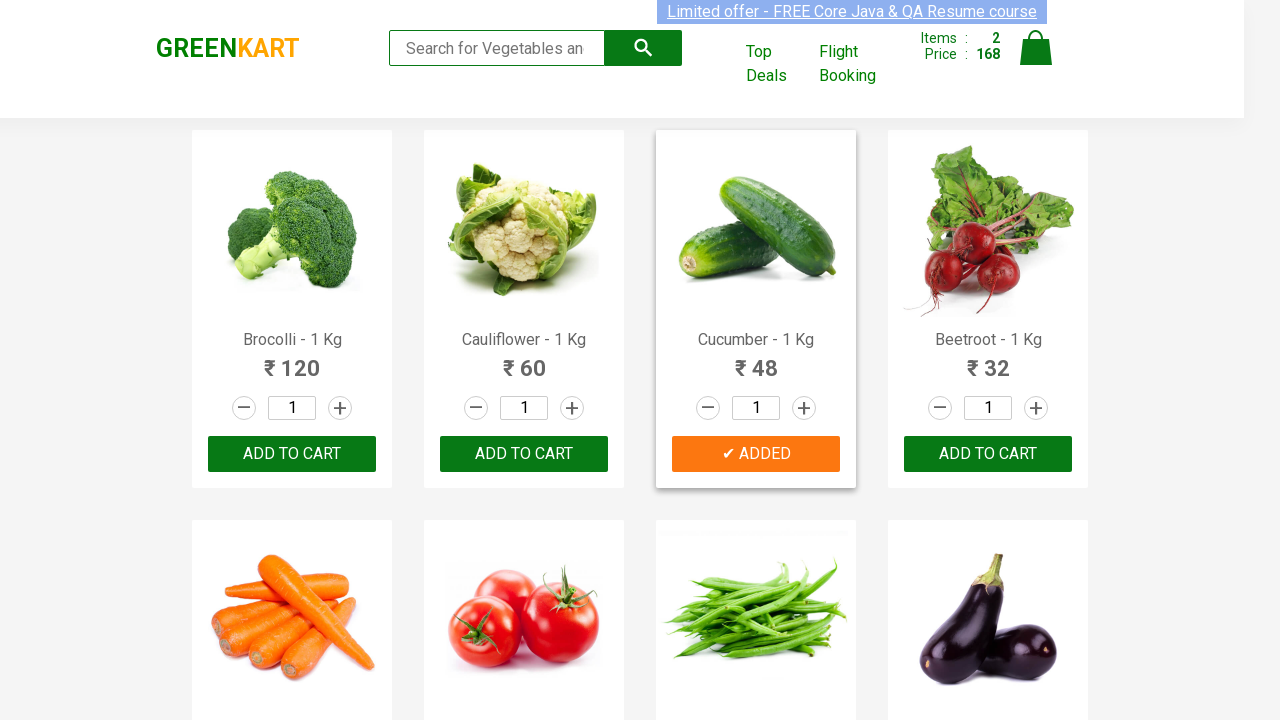

Extracted product name: Grapes
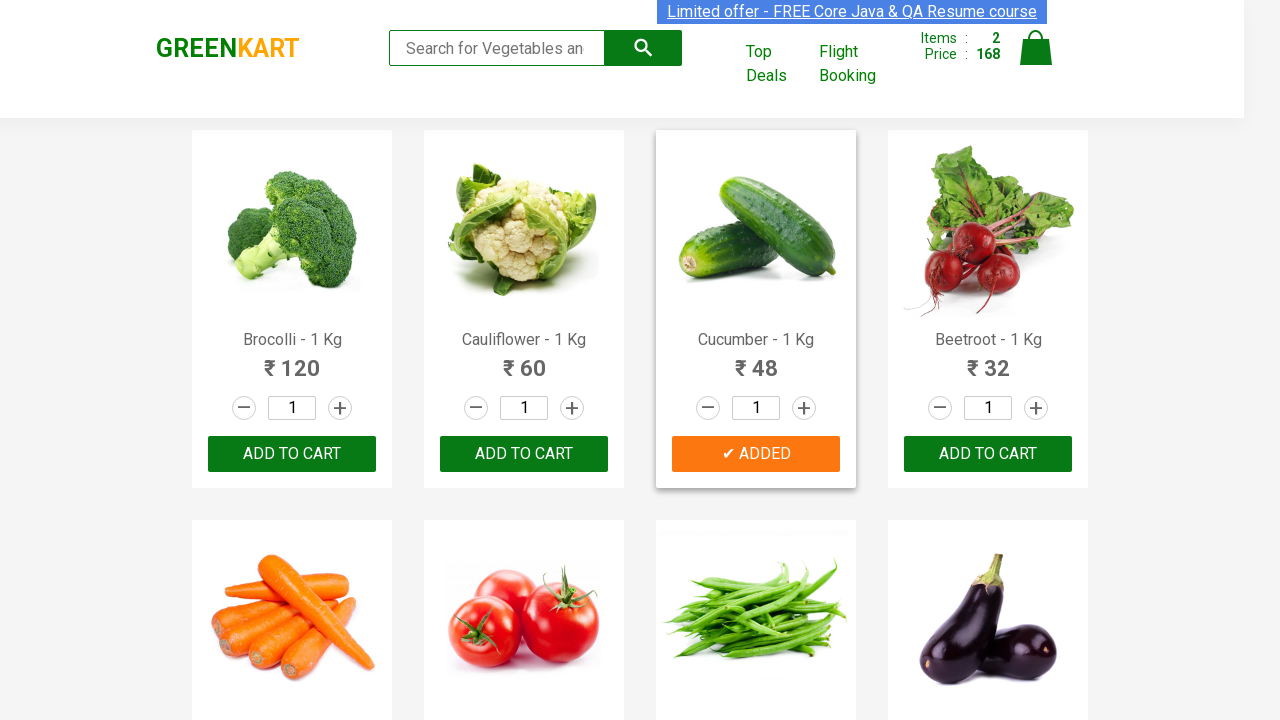

Extracted product name: Mango
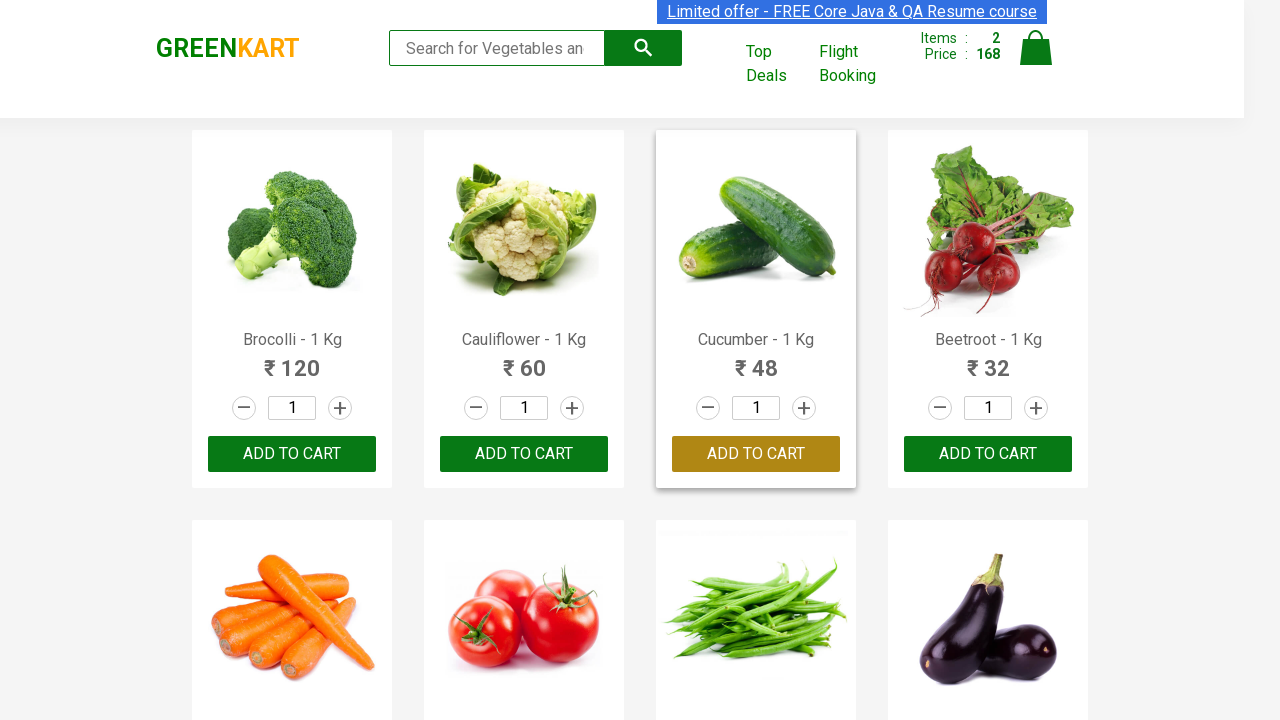

Extracted product name: Musk Melon
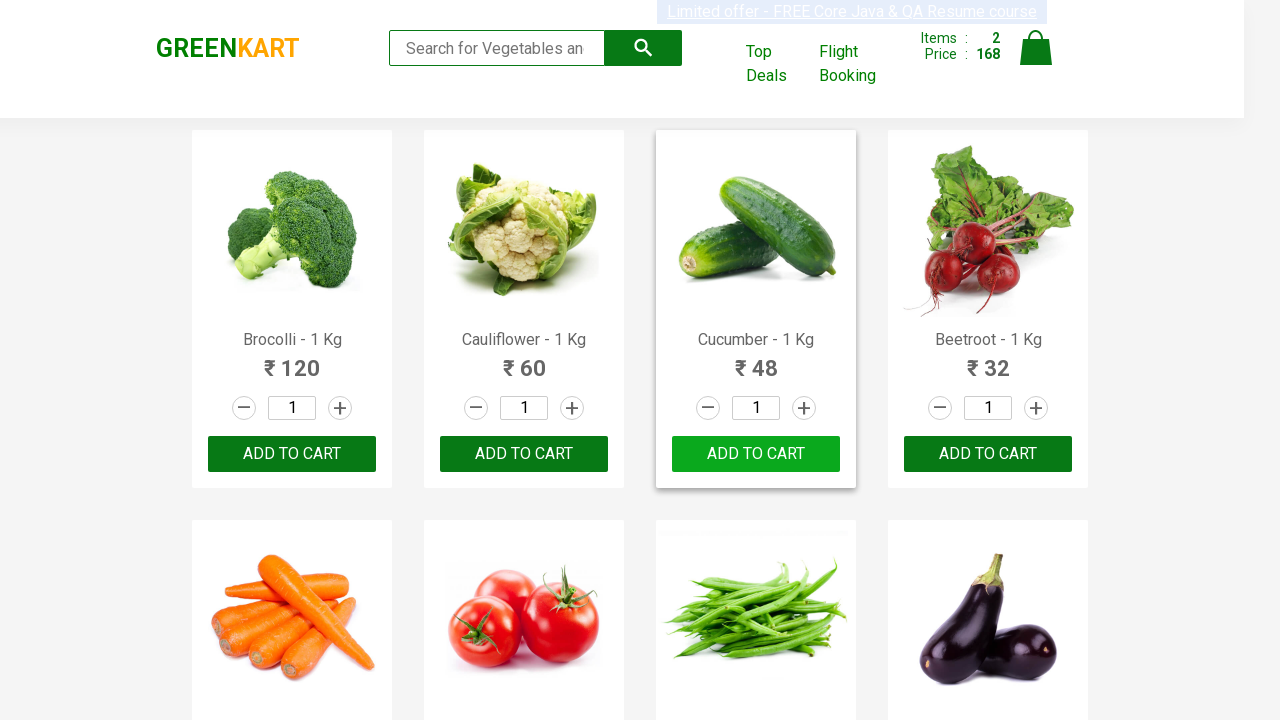

Extracted product name: Orange
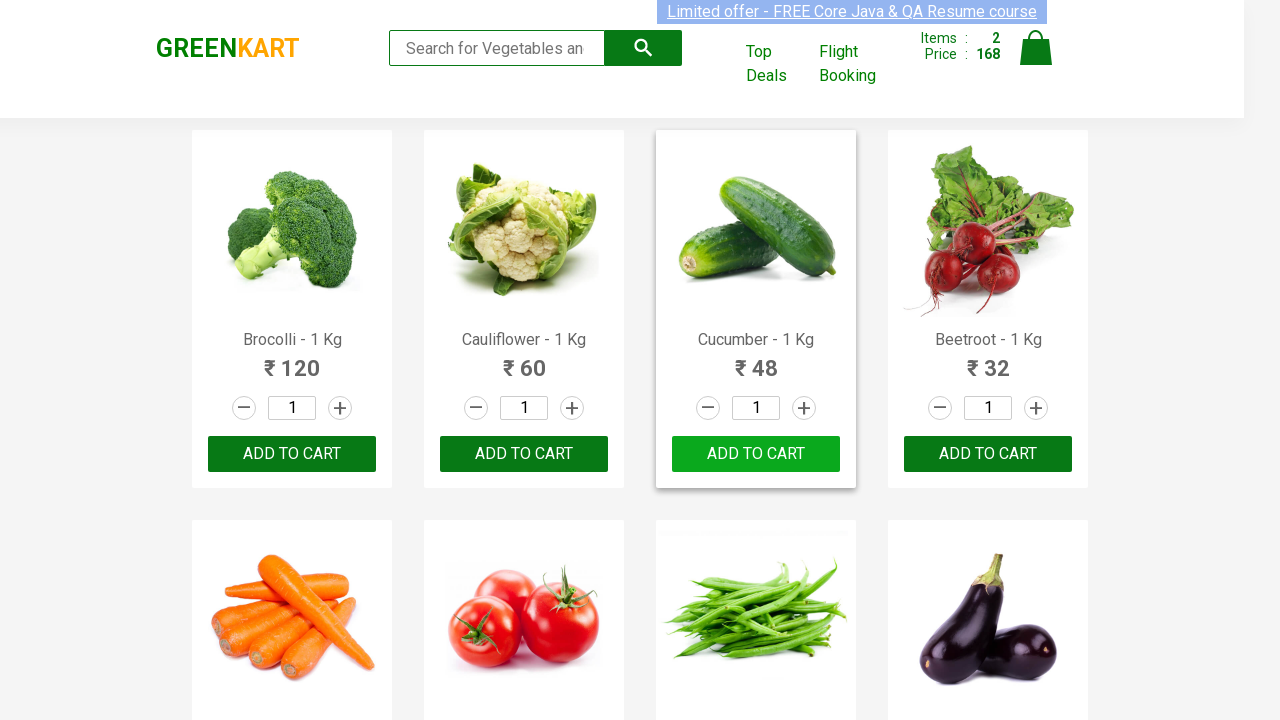

Extracted product name: Pears
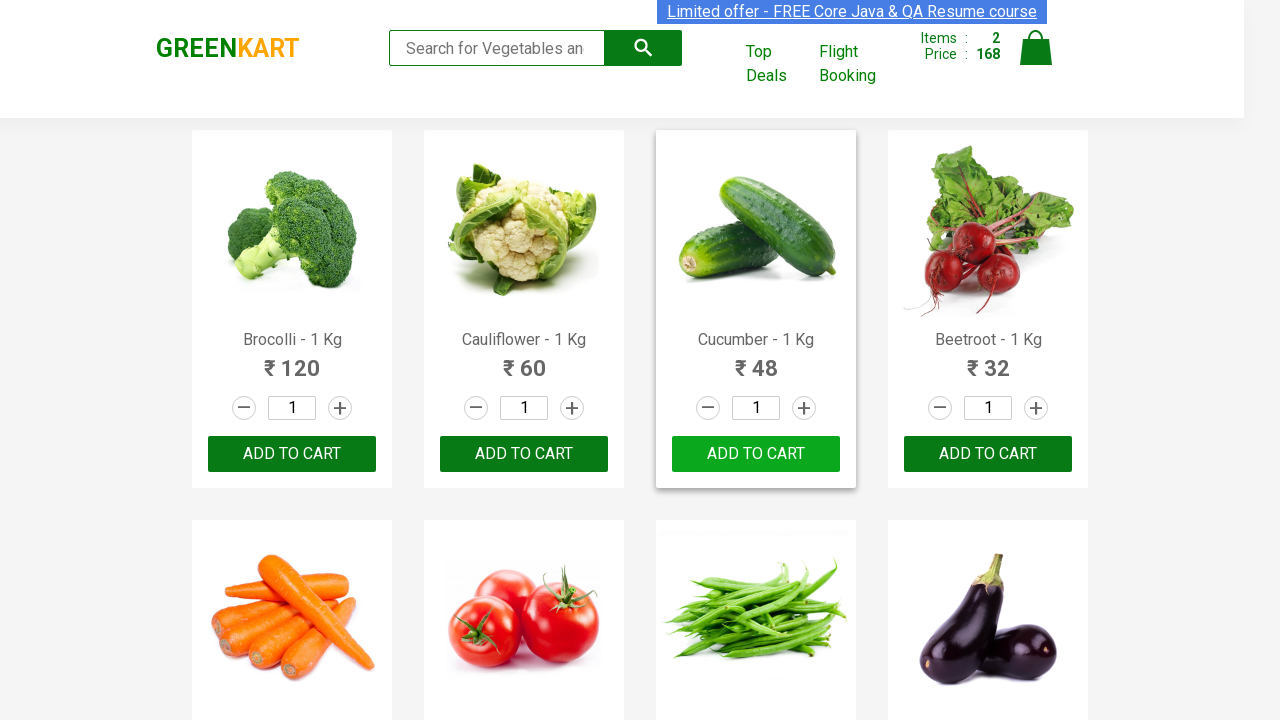

Extracted product name: Pomegranate
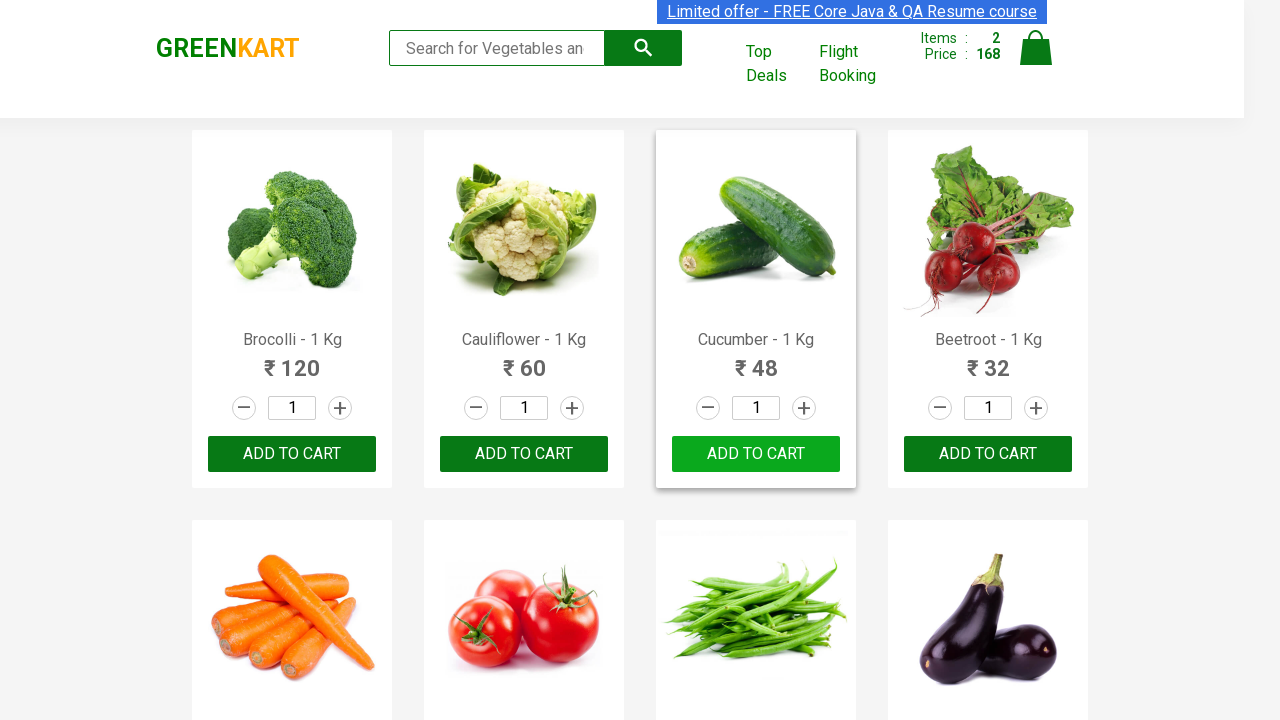

Extracted product name: Raspberry
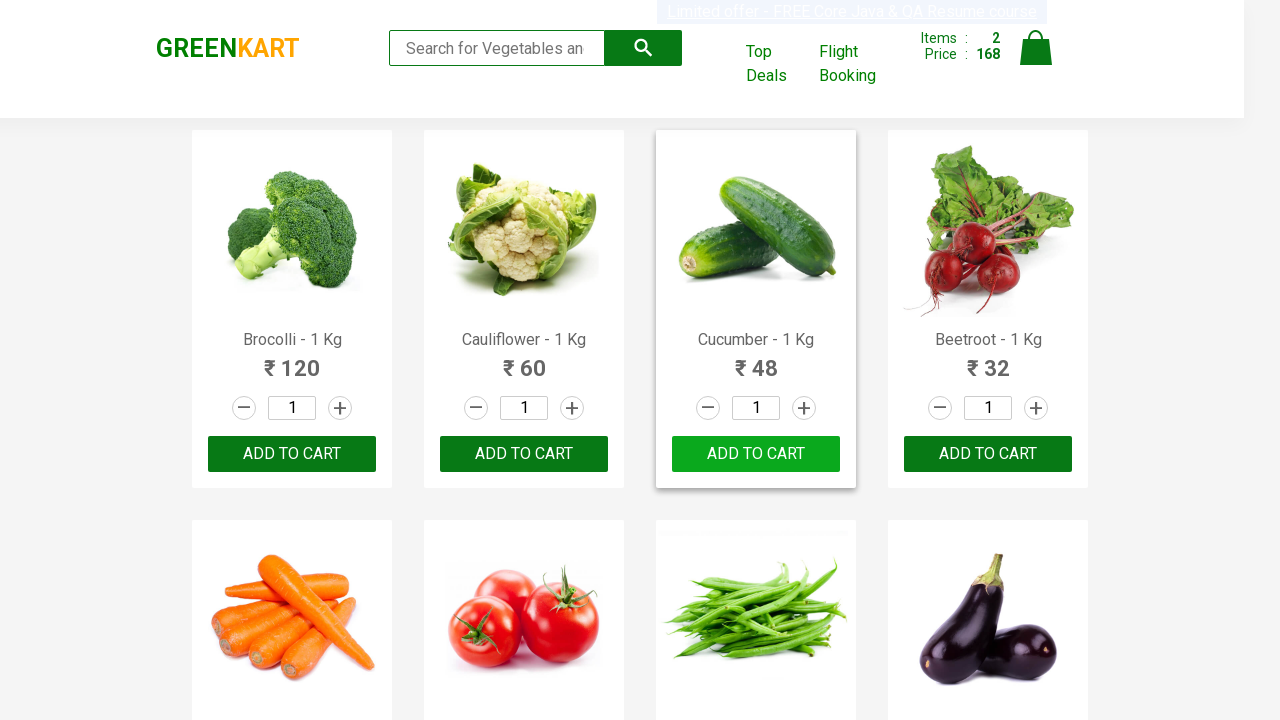

Extracted product name: Strawberry
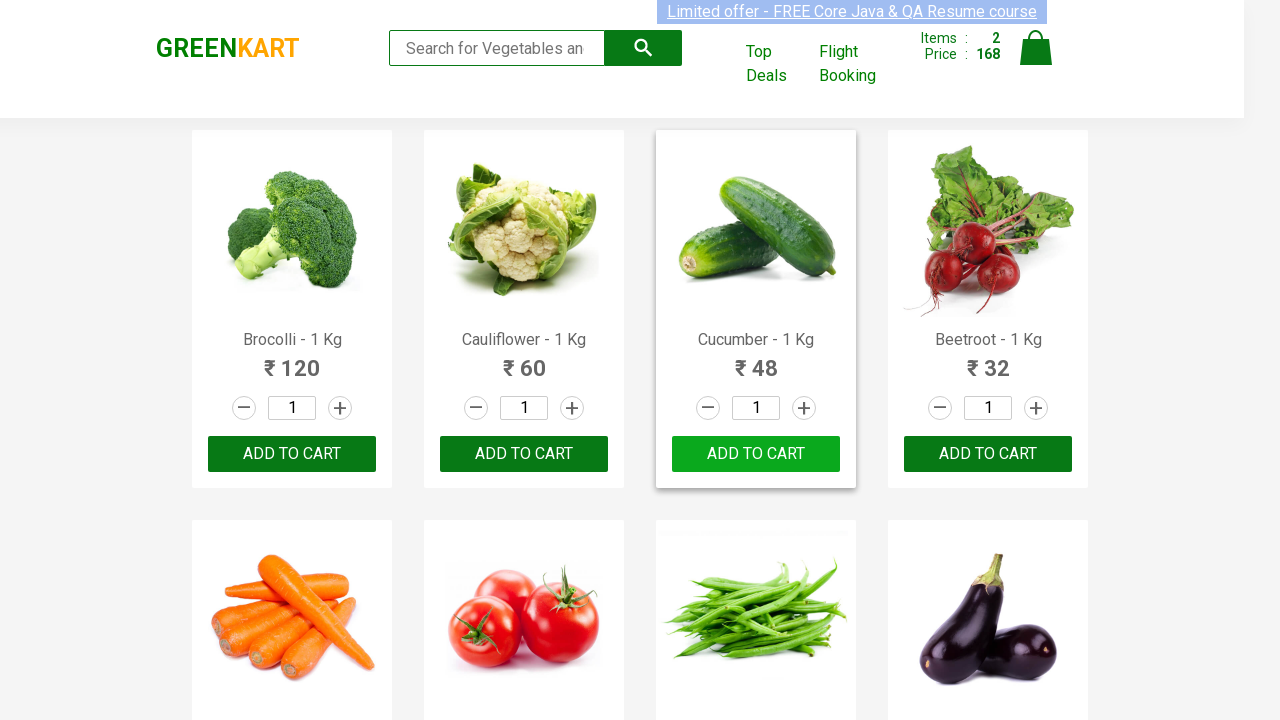

Extracted product name: Water Melon
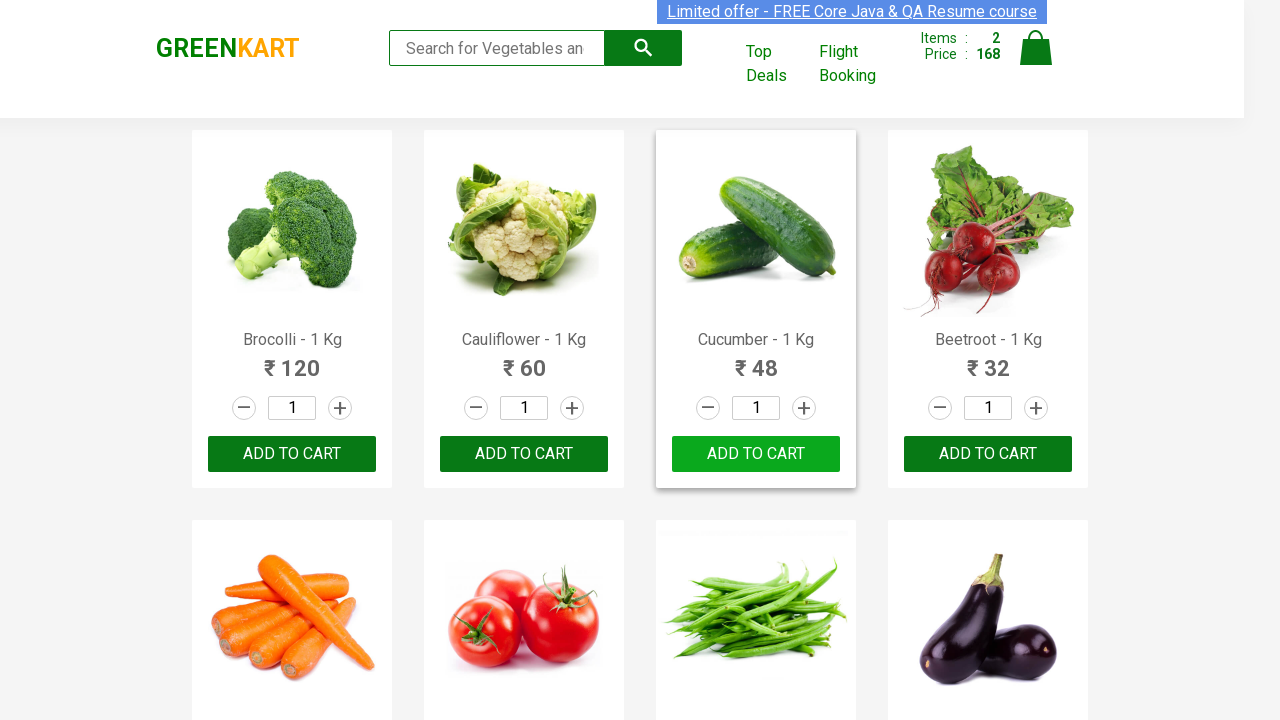

Extracted product name: Almonds
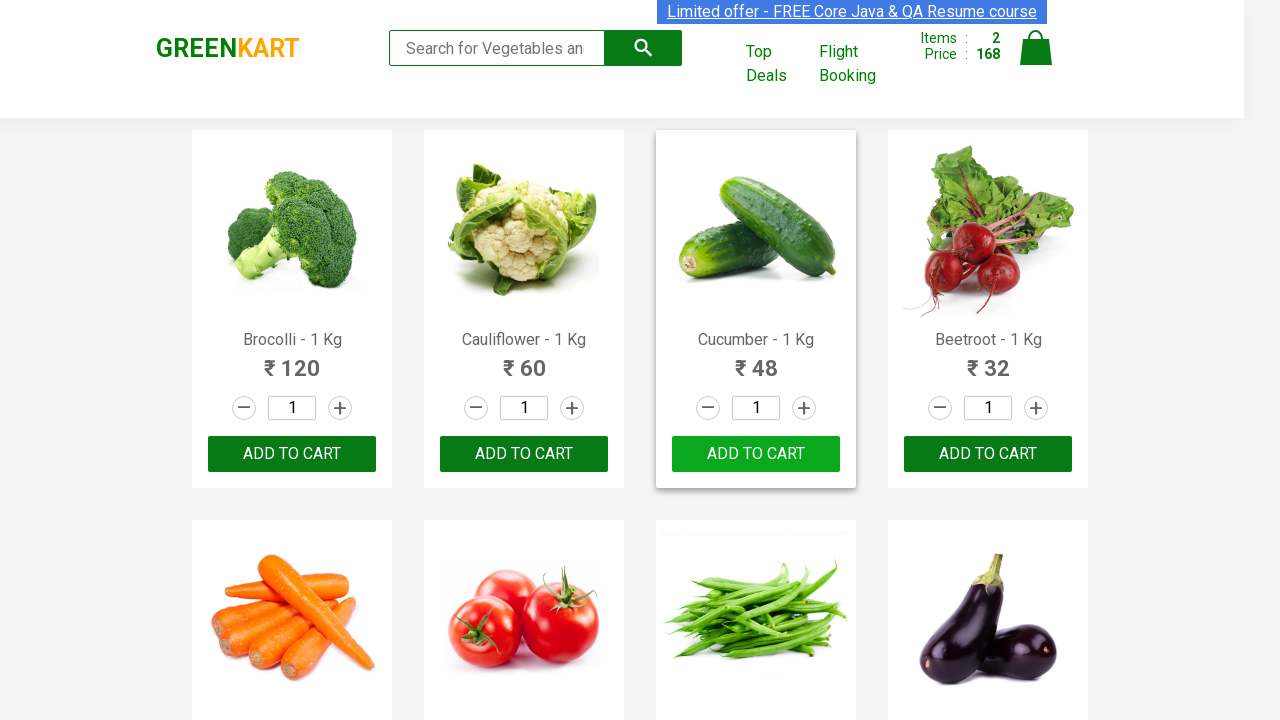

Extracted product name: Pista
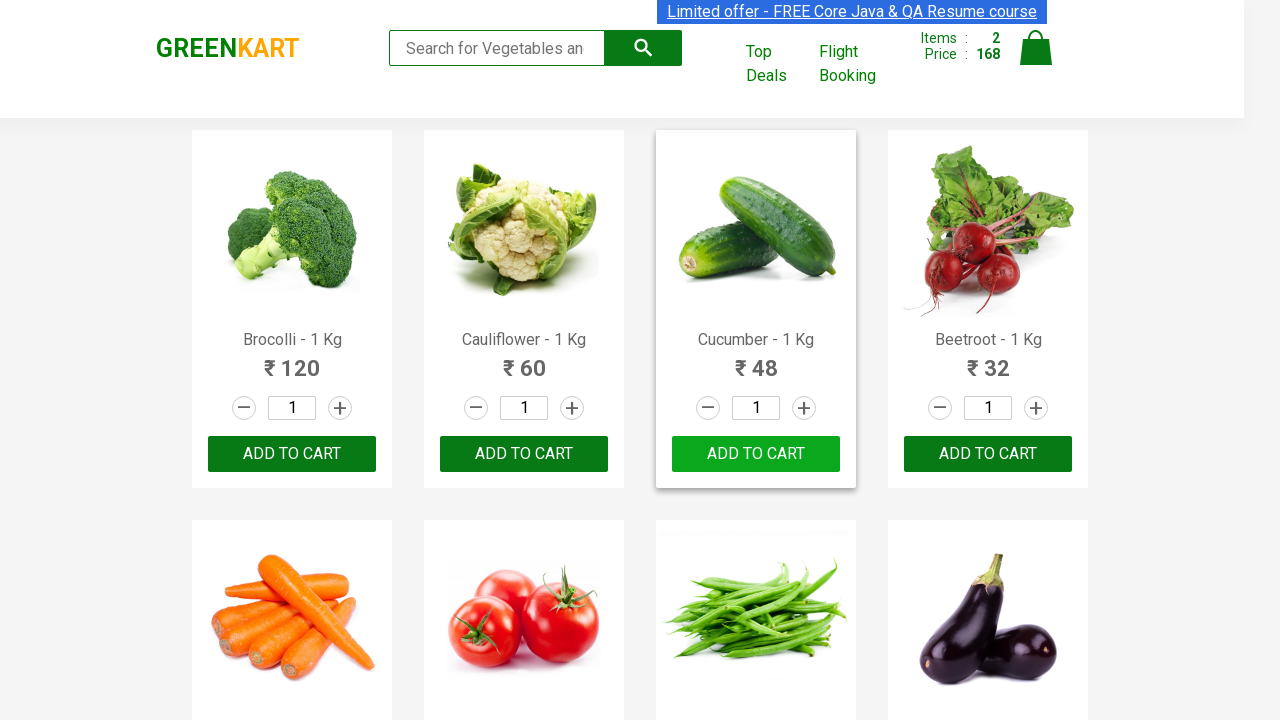

Extracted product name: Nuts Mixture
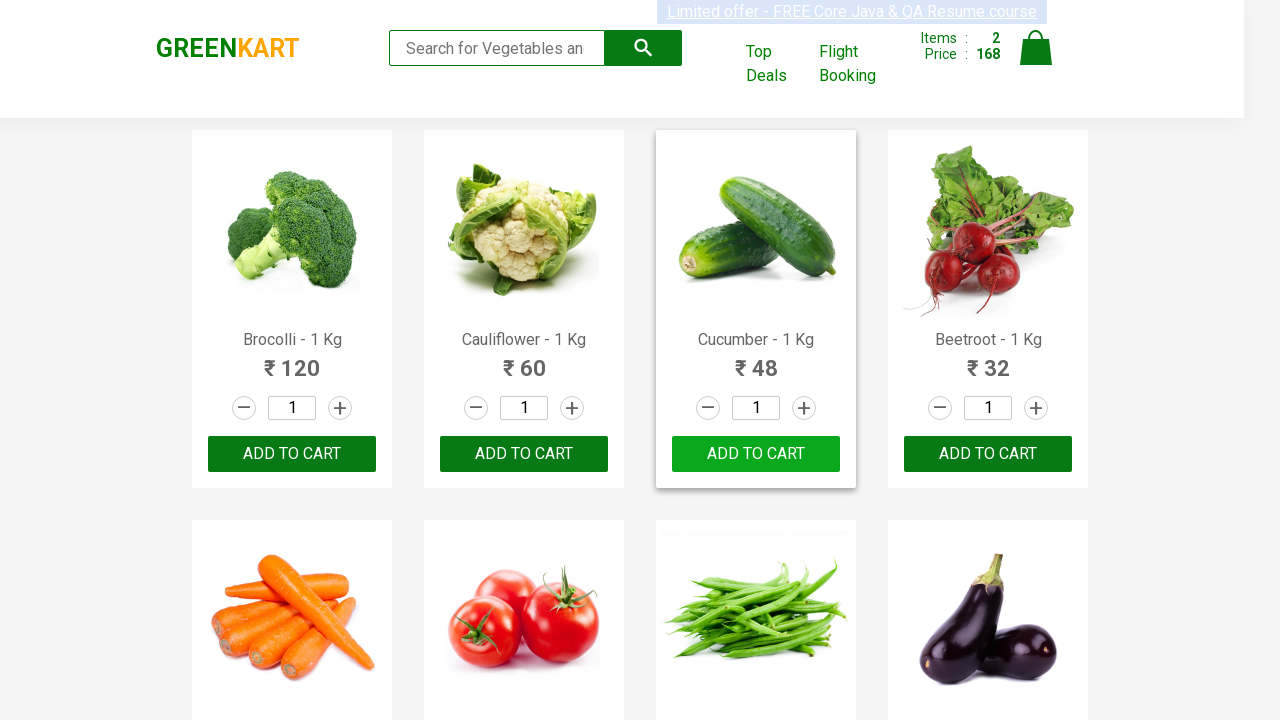

Extracted product name: Cashews
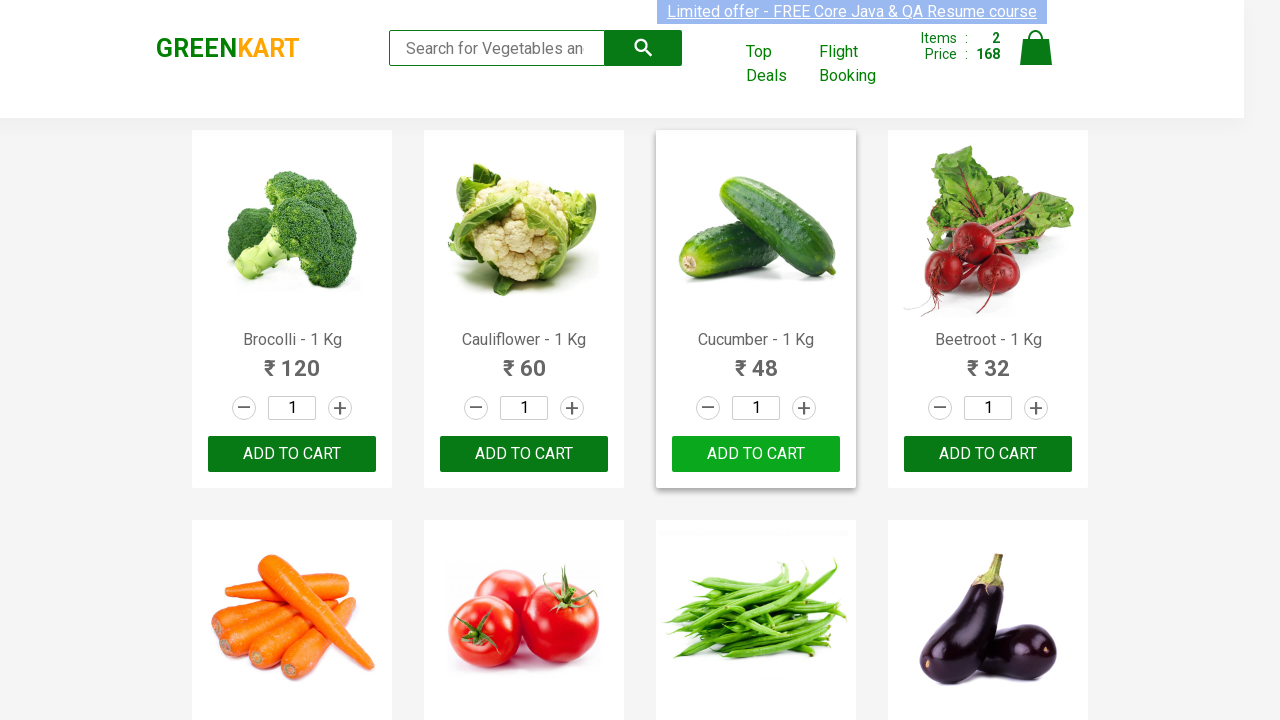

Extracted product name: Walnuts
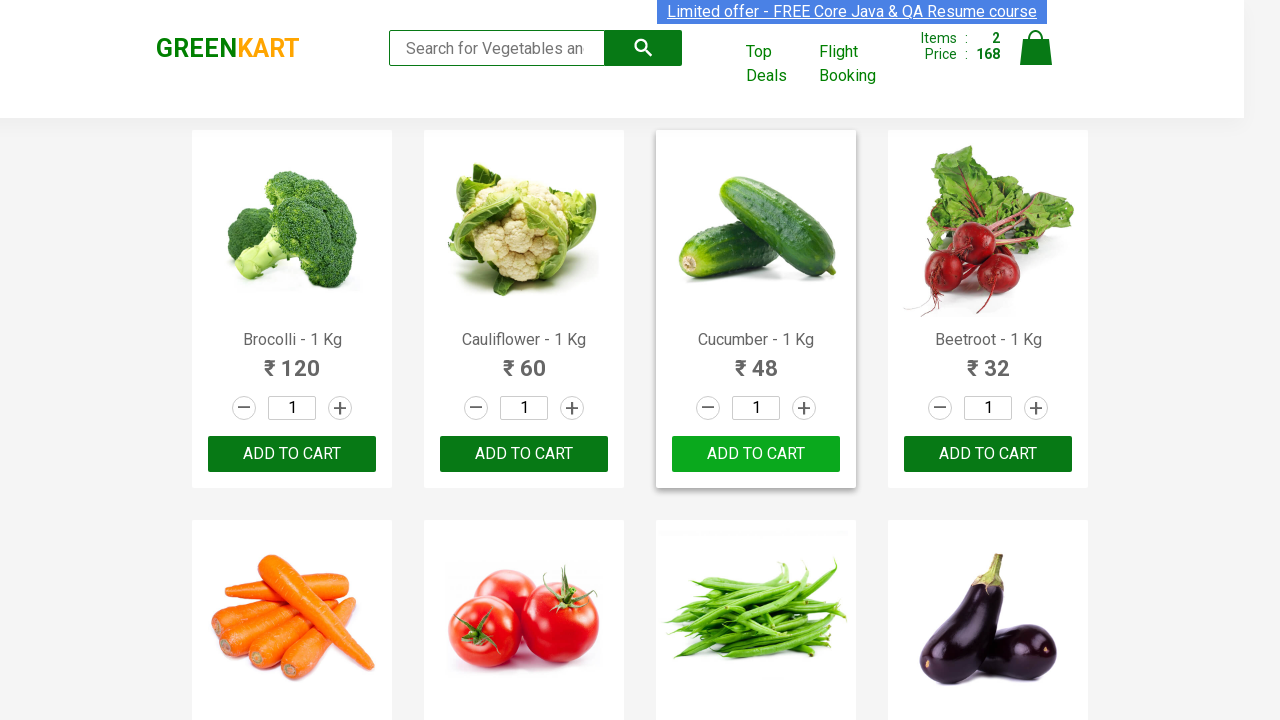

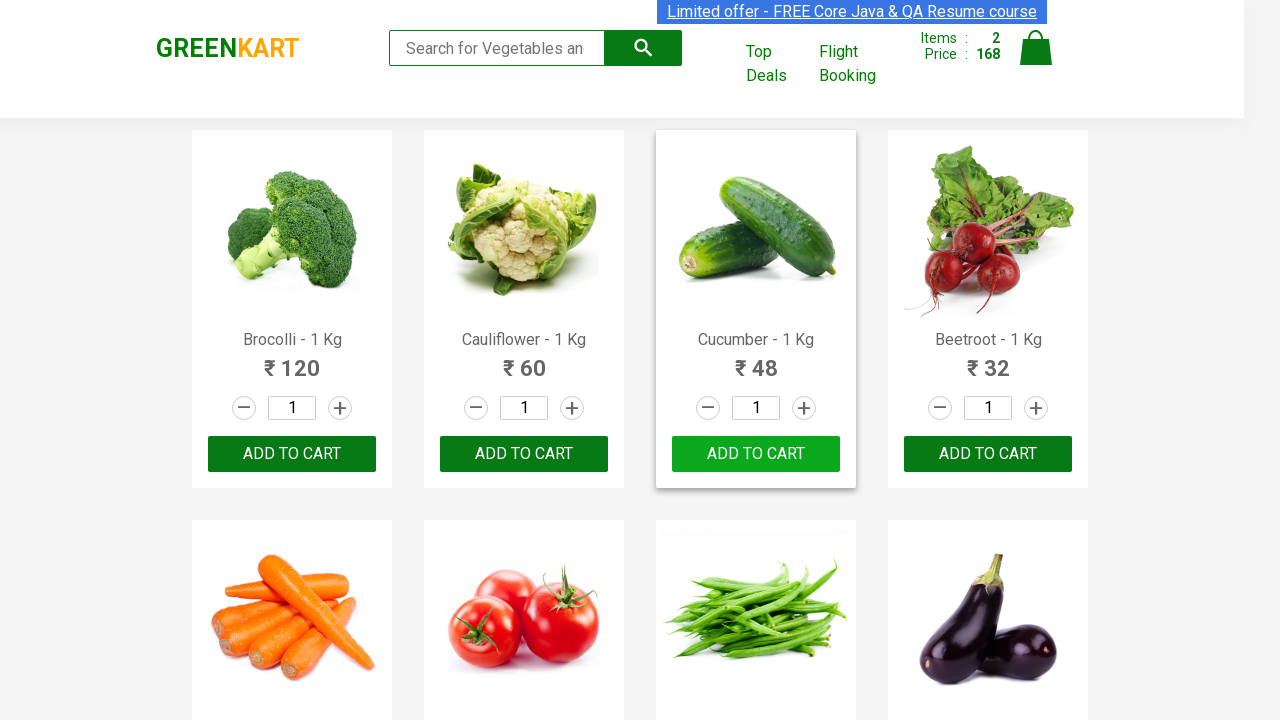